Navigates to the Path2USA travel companions page and verifies the page loads by checking the title

Starting URL: https://www.path2usa.com/travel-companions

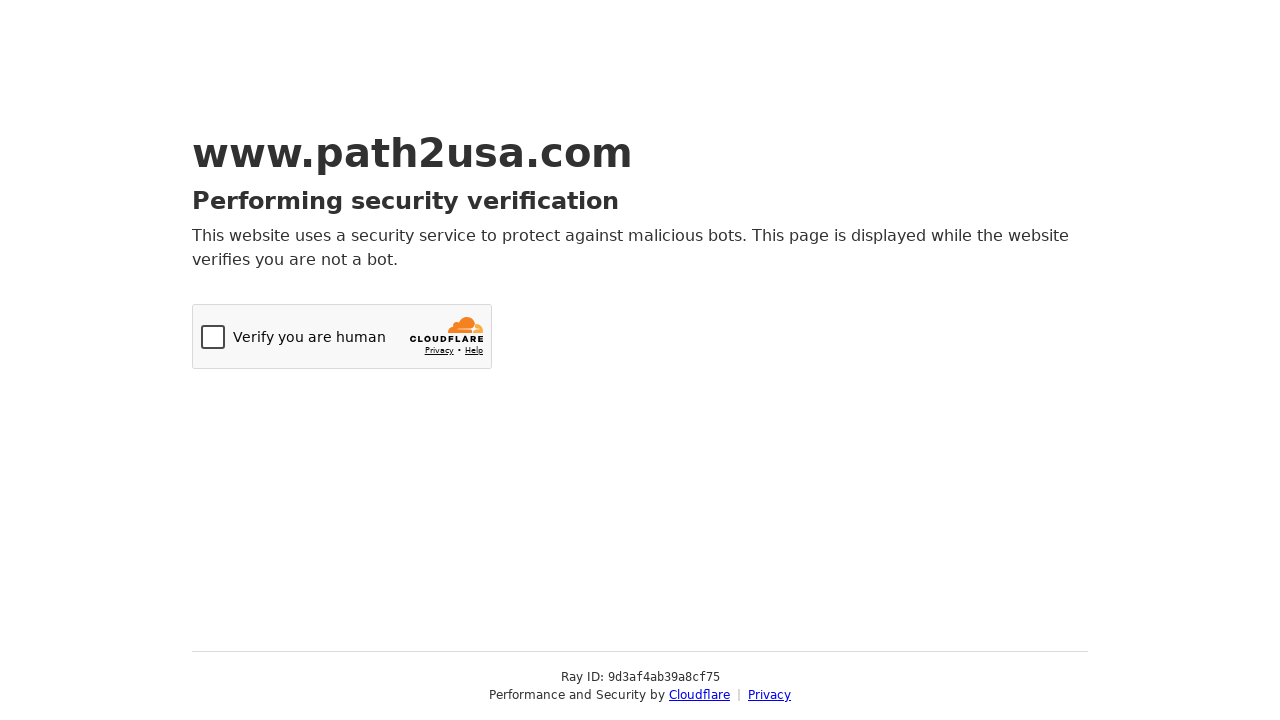

Navigated to Path2USA travel companions page
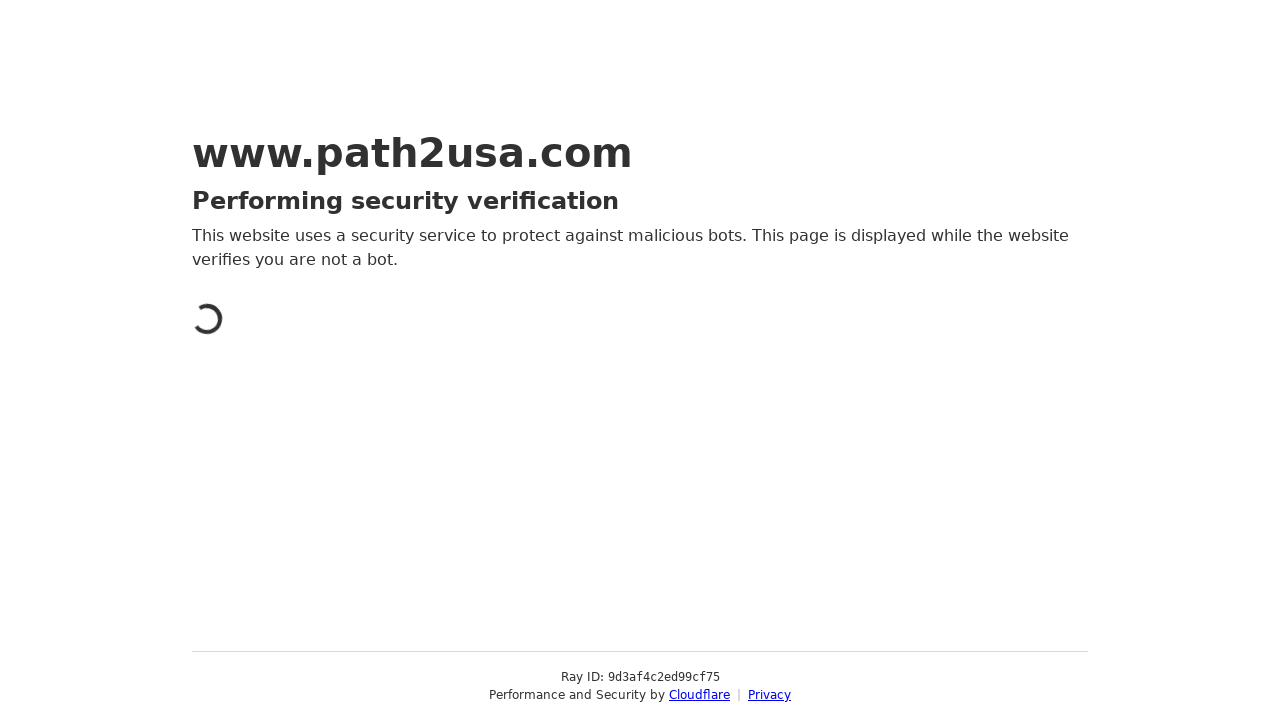

Retrieved page title: Just a moment...
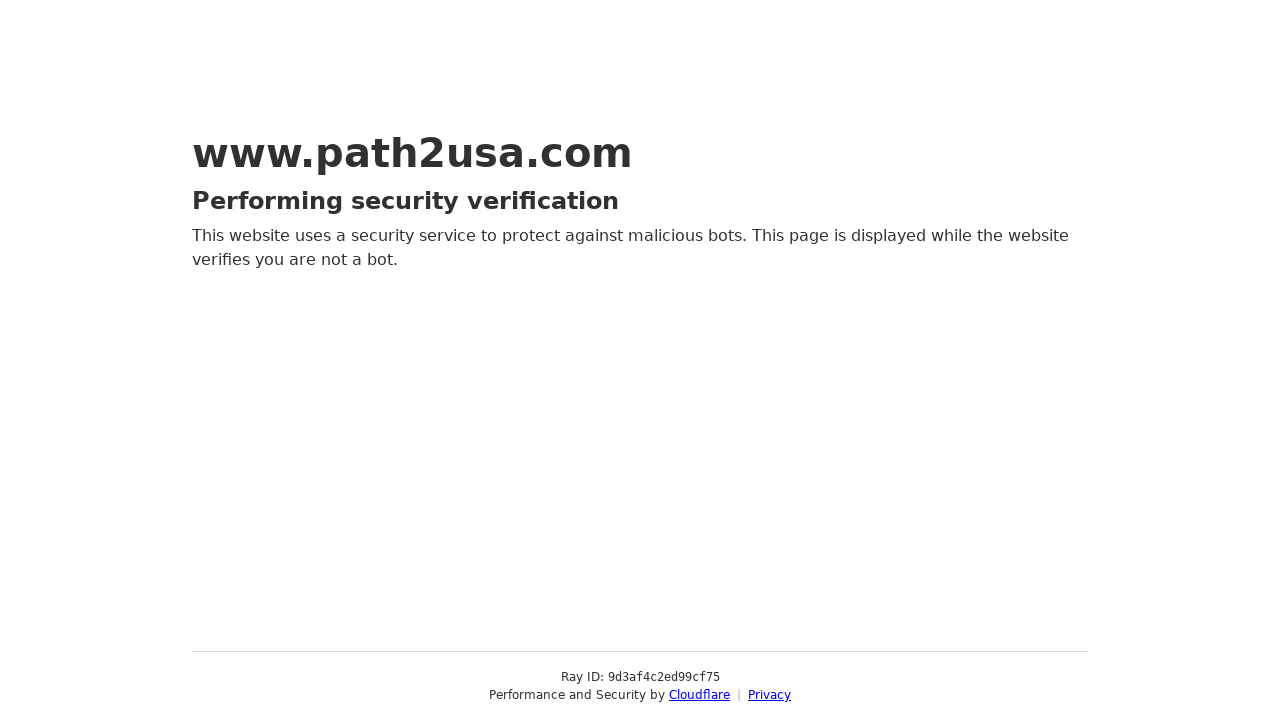

Printed page title to console
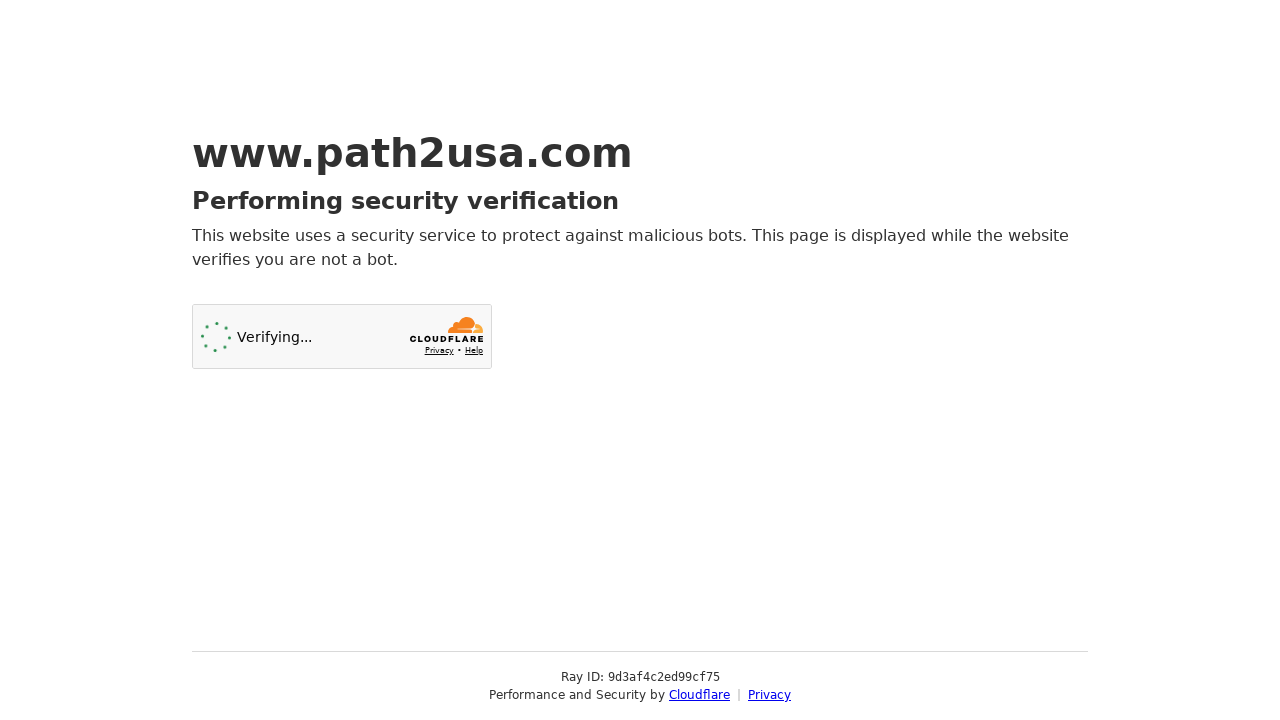

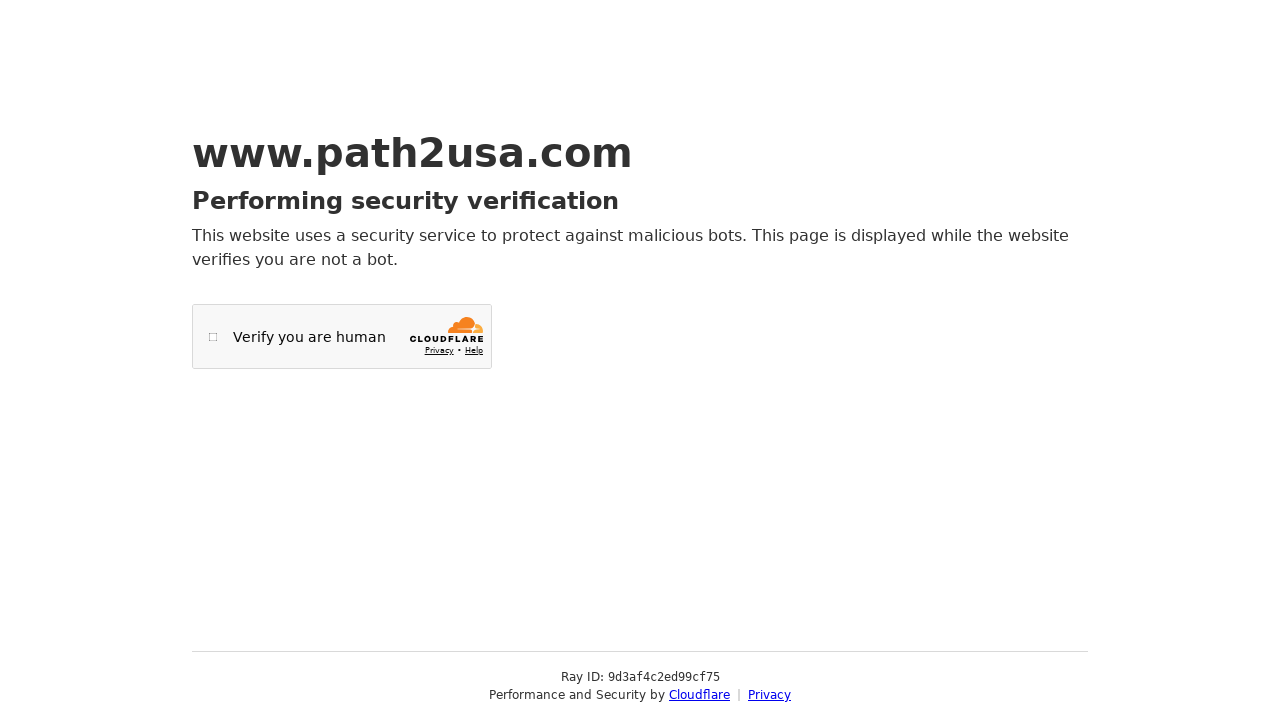